Tests conditional navigation on a page with disappearing elements - clicks on either the Gallery or Portfolio link depending on which one is visible, and verifies the navigation to the correct URL.

Starting URL: https://the-internet.herokuapp.com/disappearing_elements

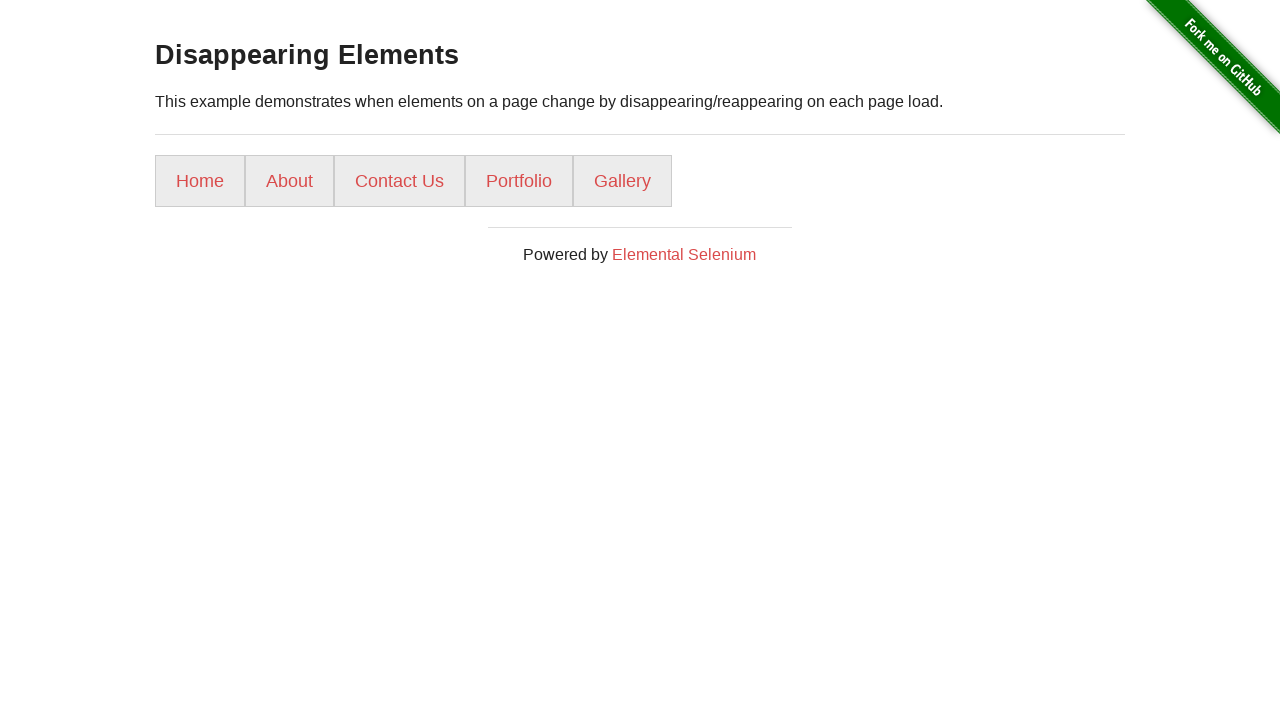

Located gallery link element
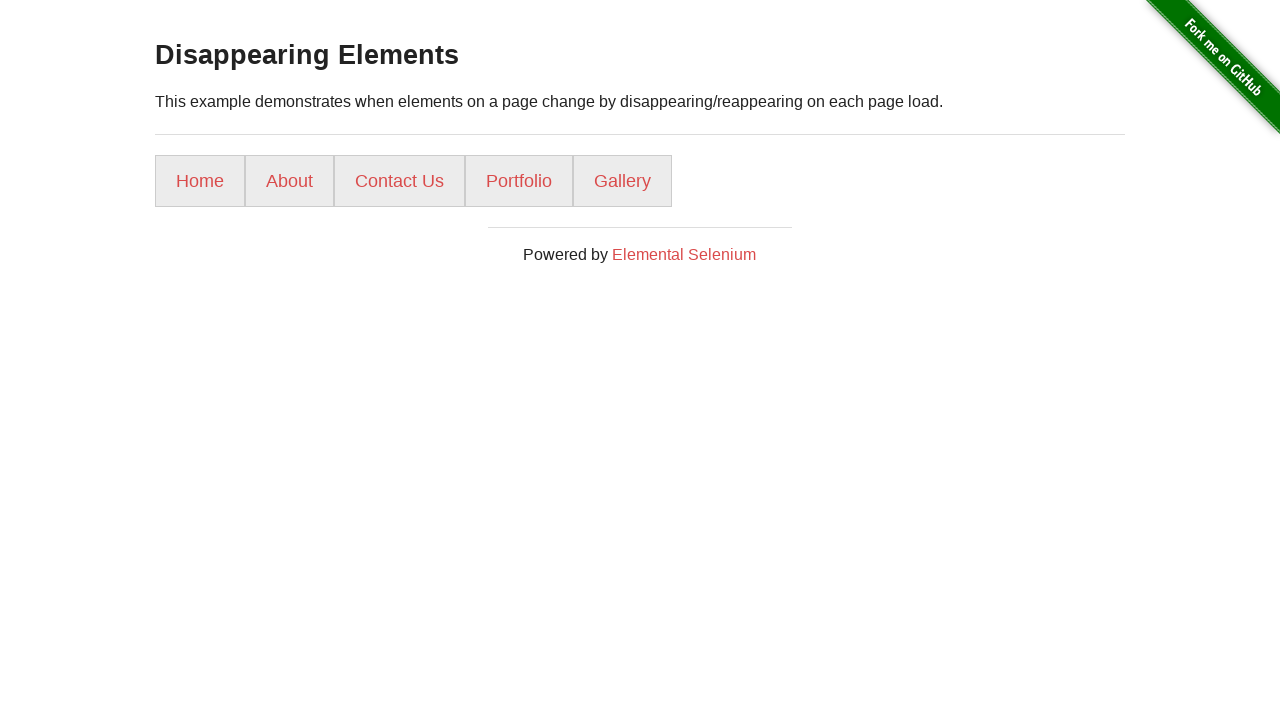

Located portfolio link element
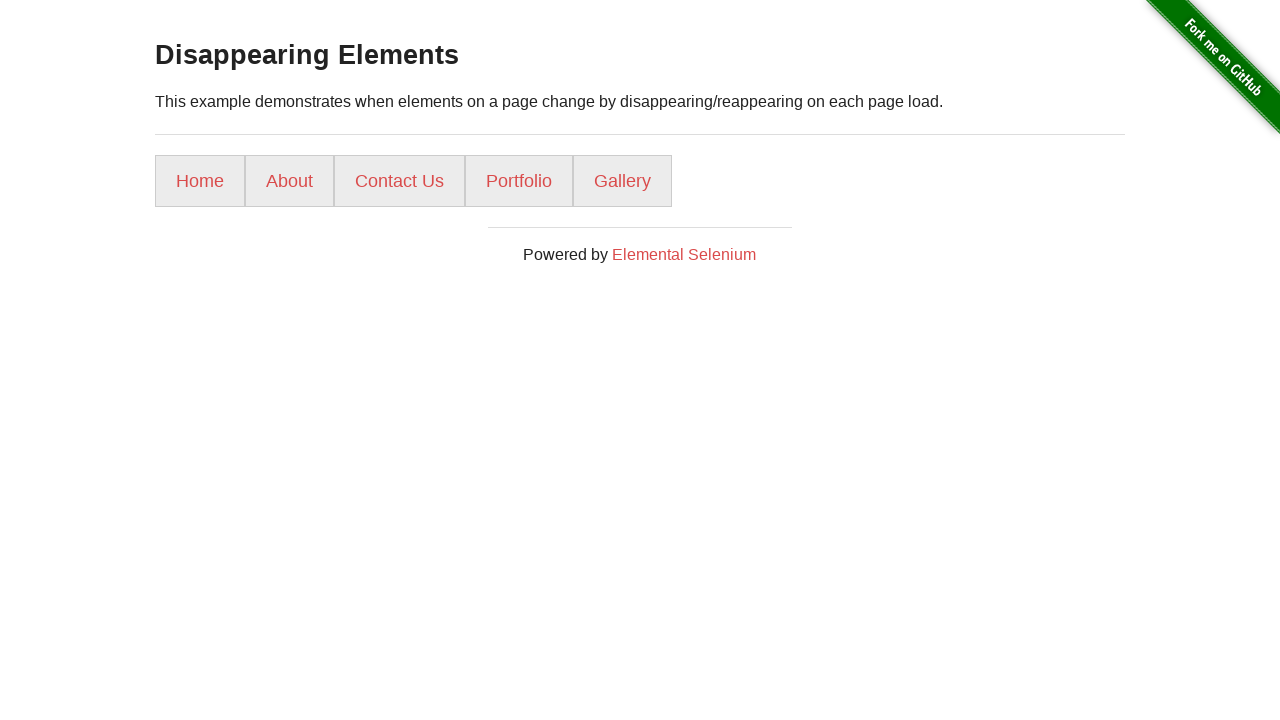

Gallery link is visible
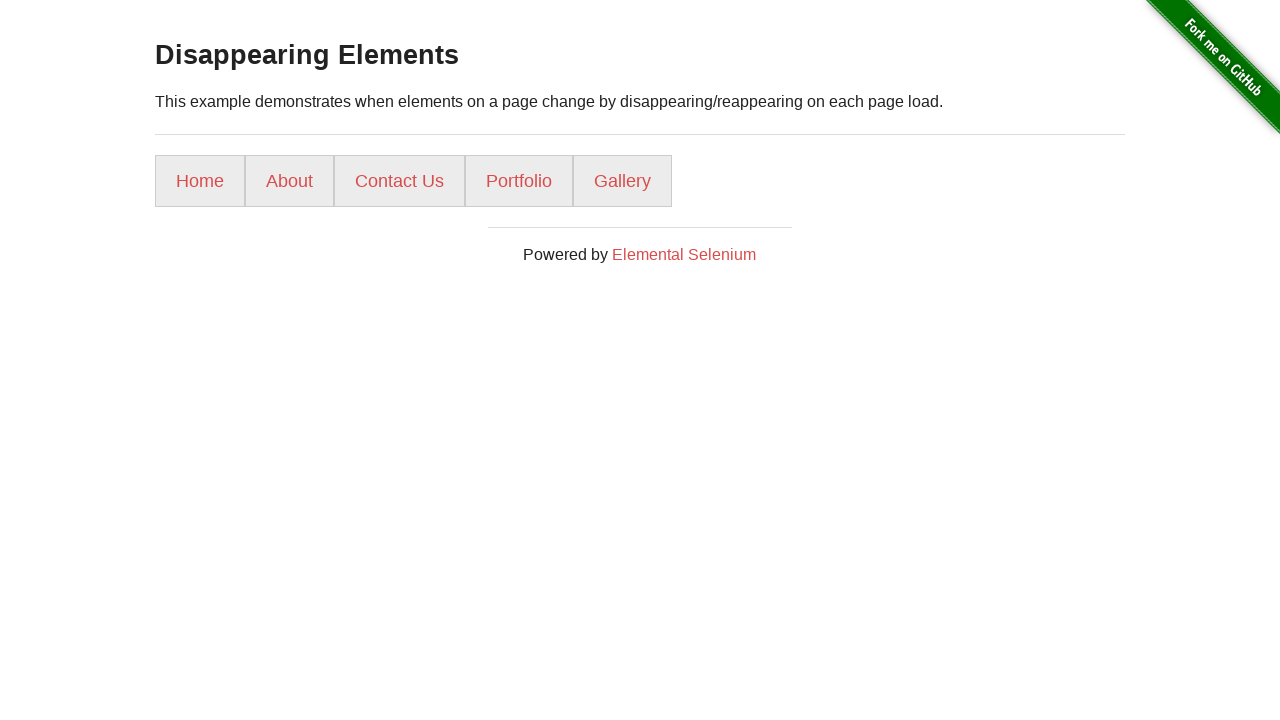

Clicked on gallery link at (622, 181) on a[href="/gallery/"]
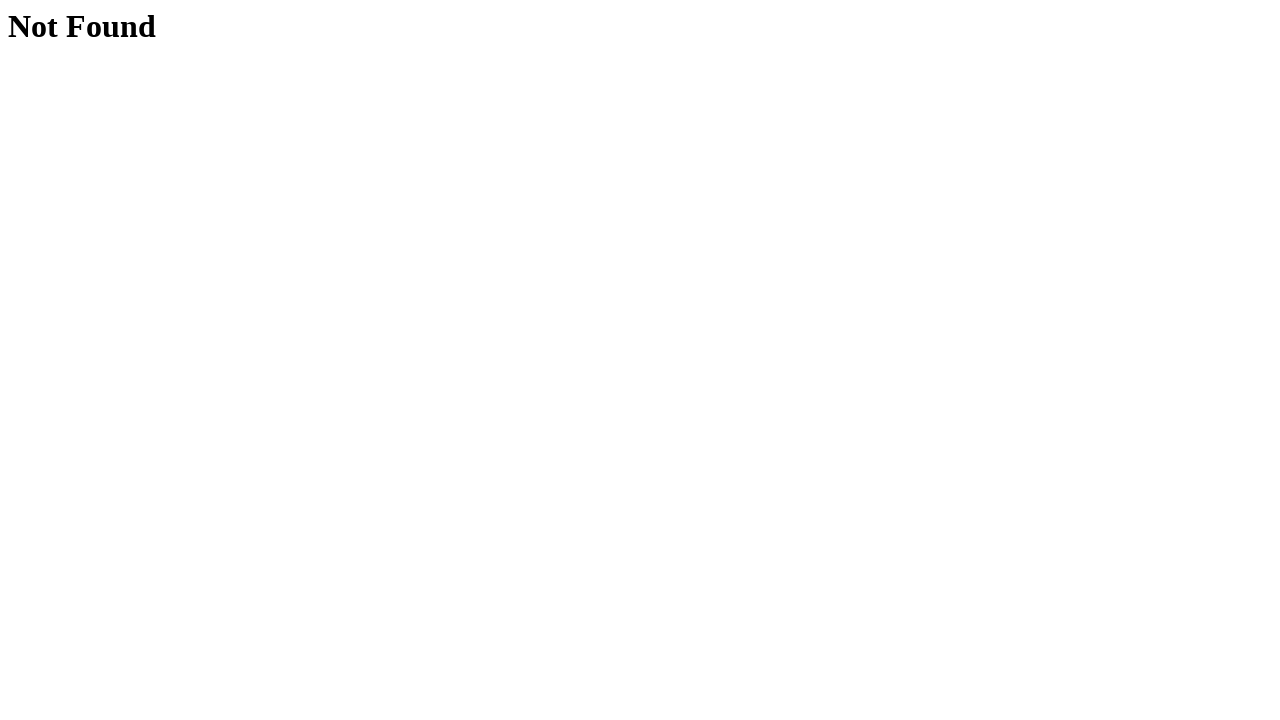

Successfully navigated to gallery page
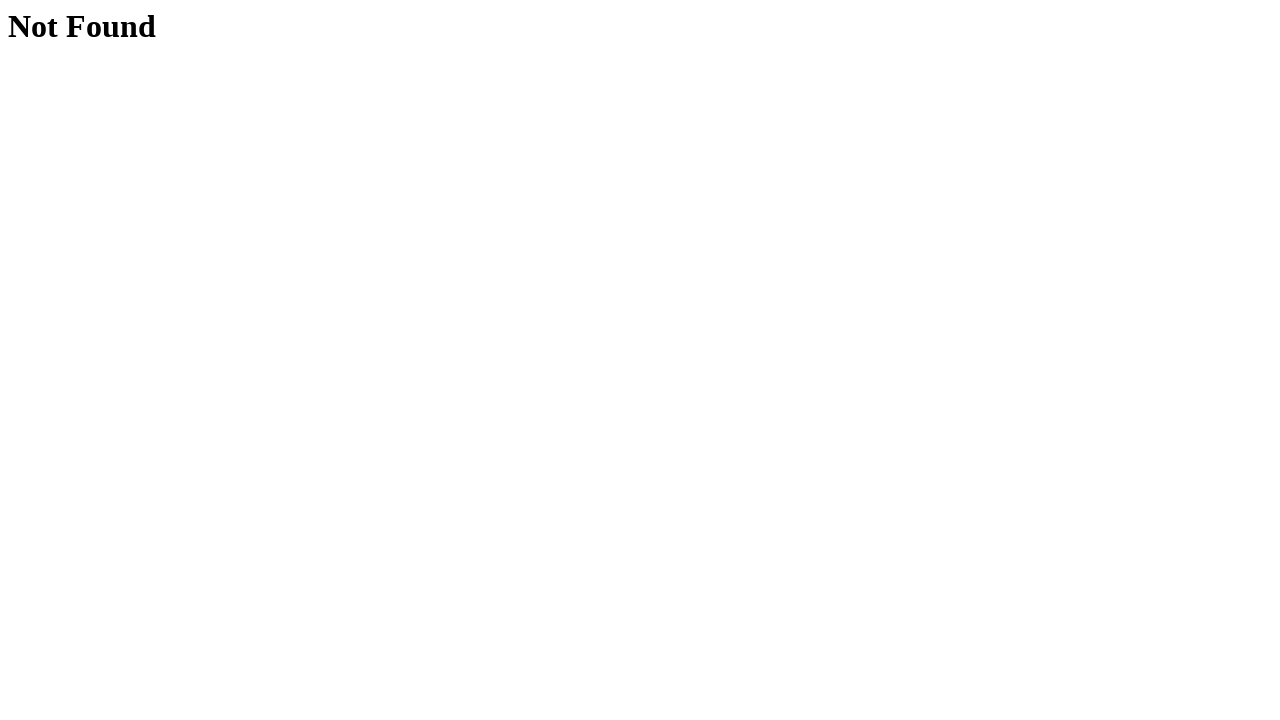

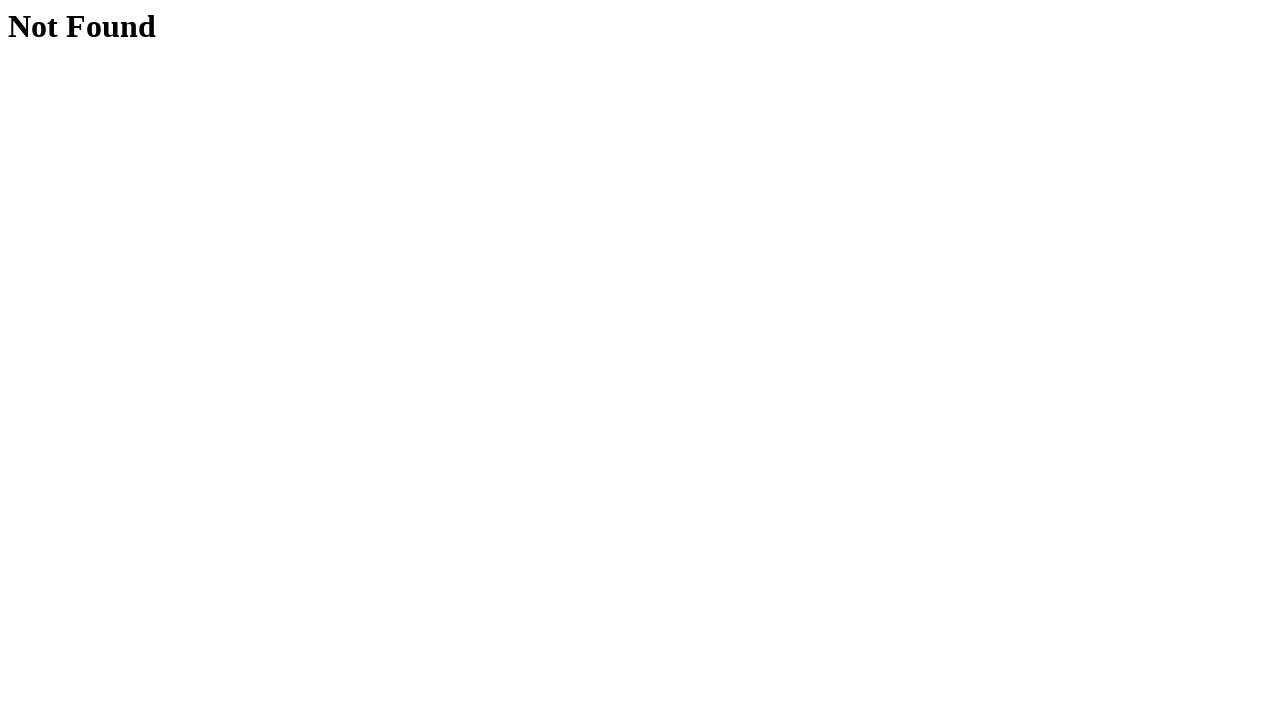